Extracts two numbers from the page, calculates their sum, selects the result from a dropdown, and submits the form

Starting URL: http://suninjuly.github.io/selects2.html

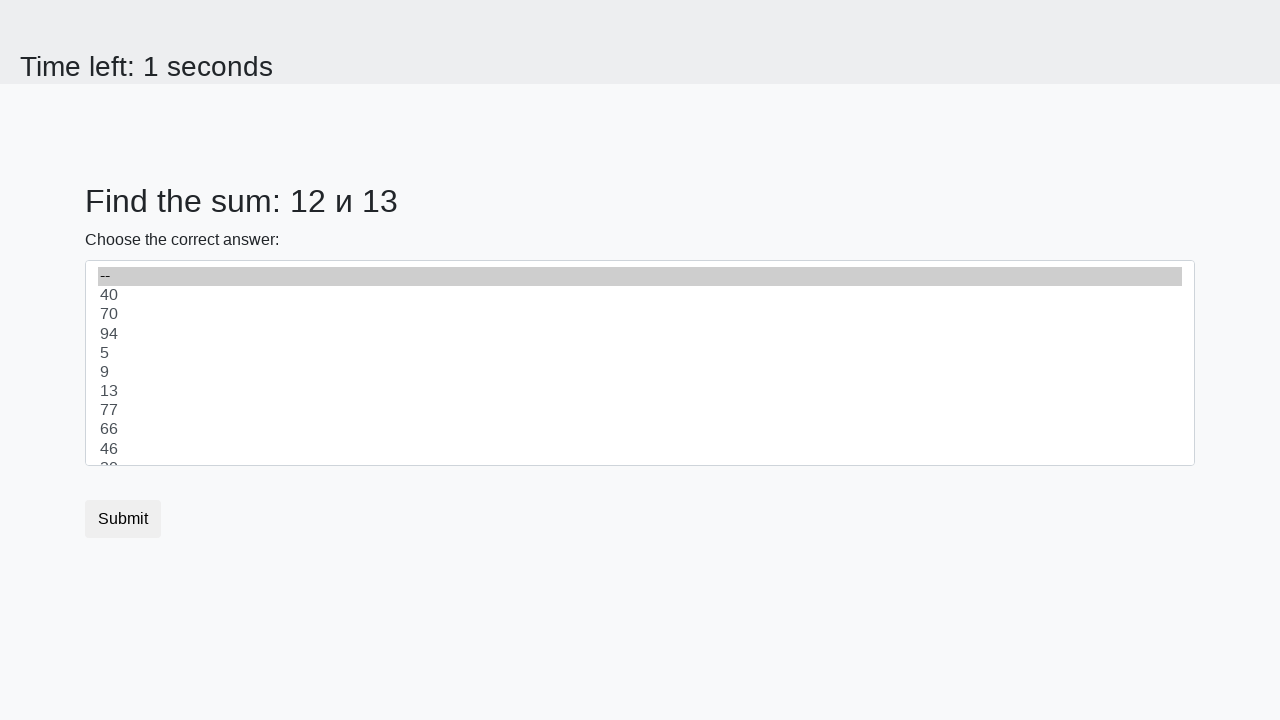

Extracted first number from #num1 element
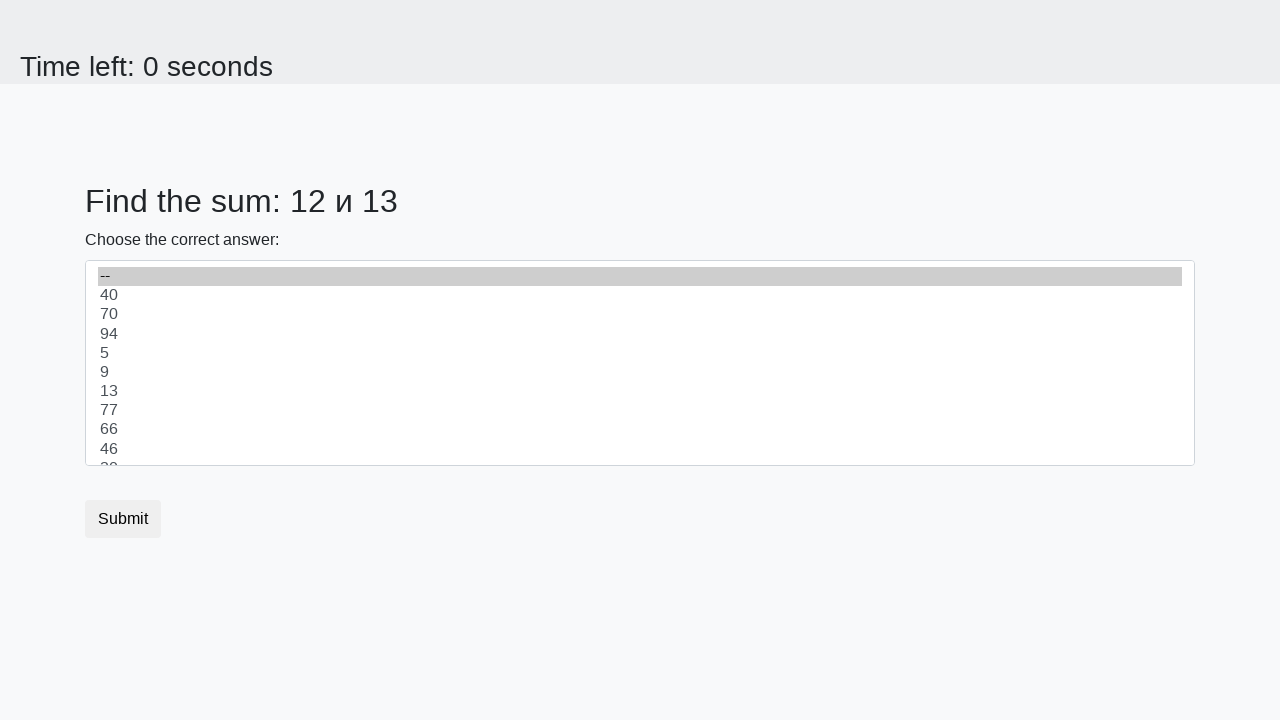

Extracted second number from #num2 element
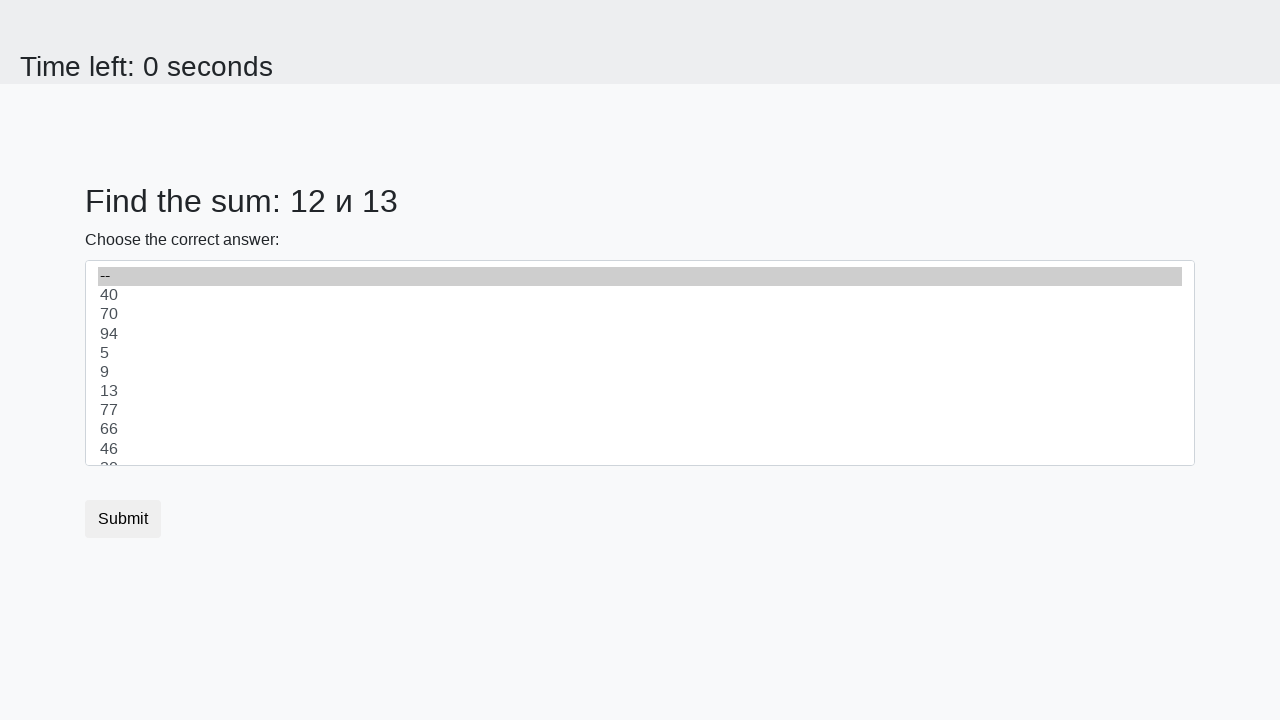

Calculated sum of 12 + 13 = 25
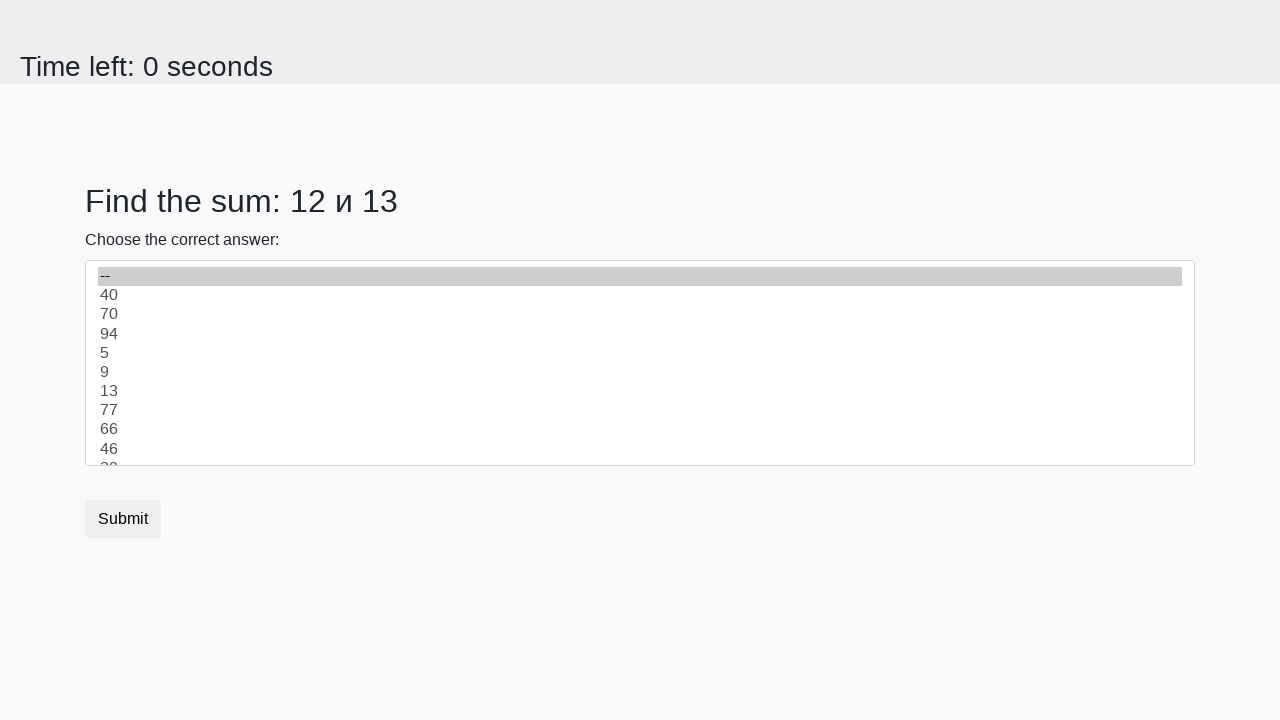

Selected 25 from dropdown on select
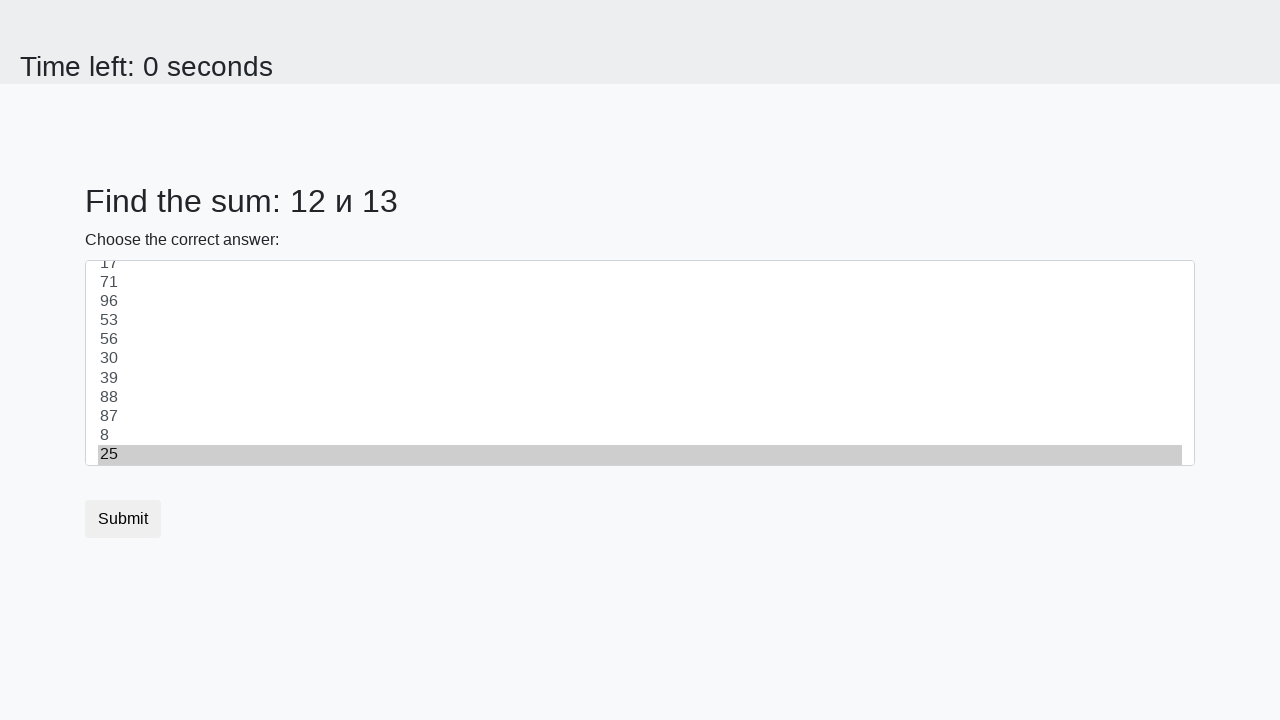

Clicked submit button to complete form submission at (123, 519) on button.btn
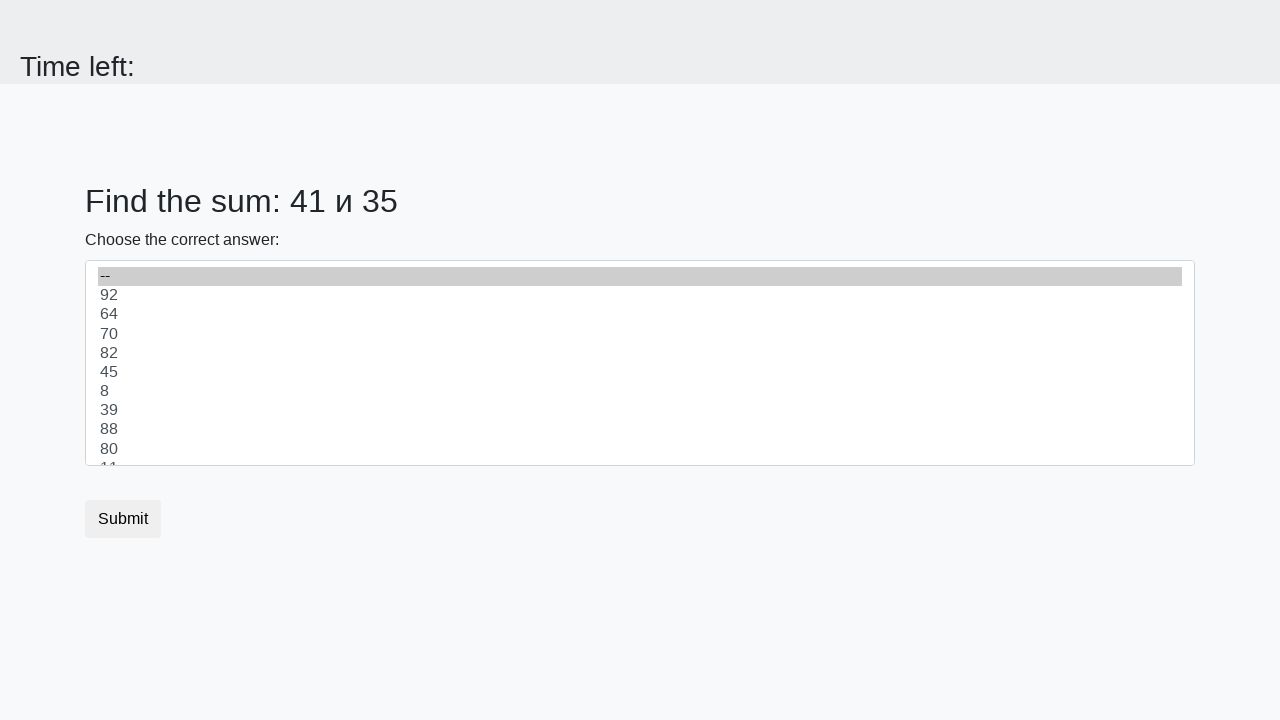

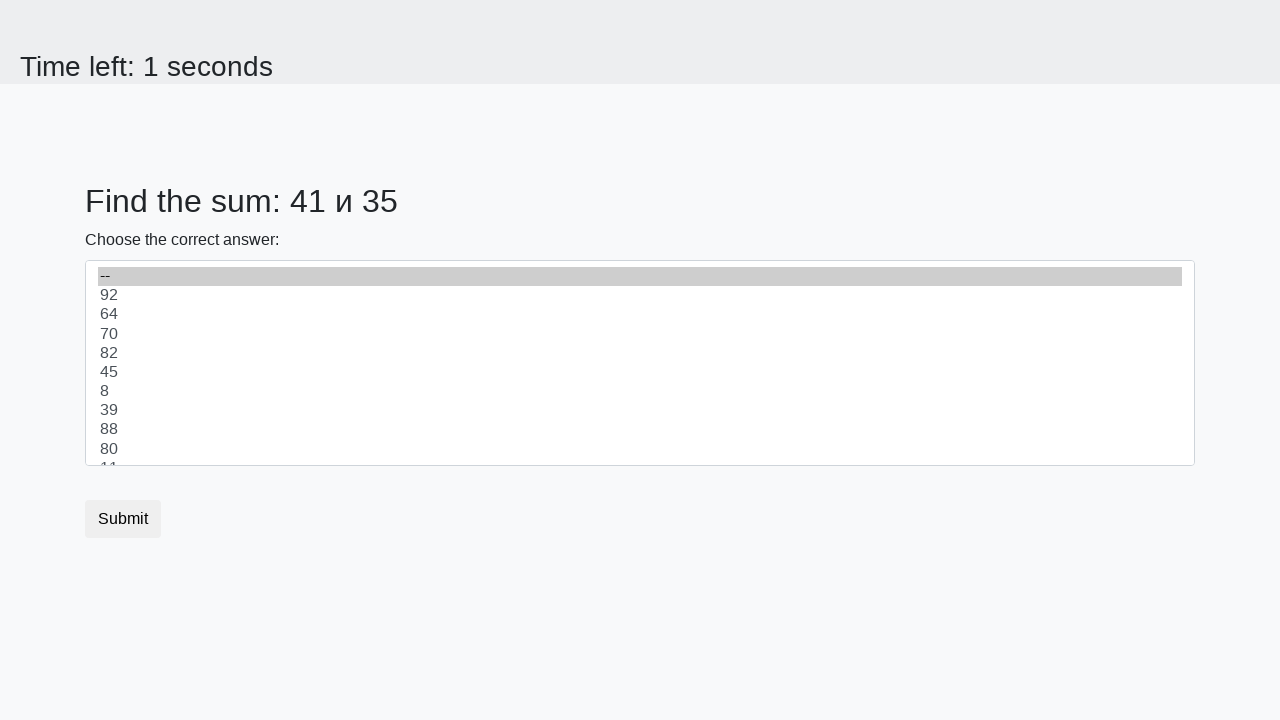